Tests dropdown selection functionality by selecting options using different methods (index, visible text, and value)

Starting URL: https://demoqa.com/select-menu

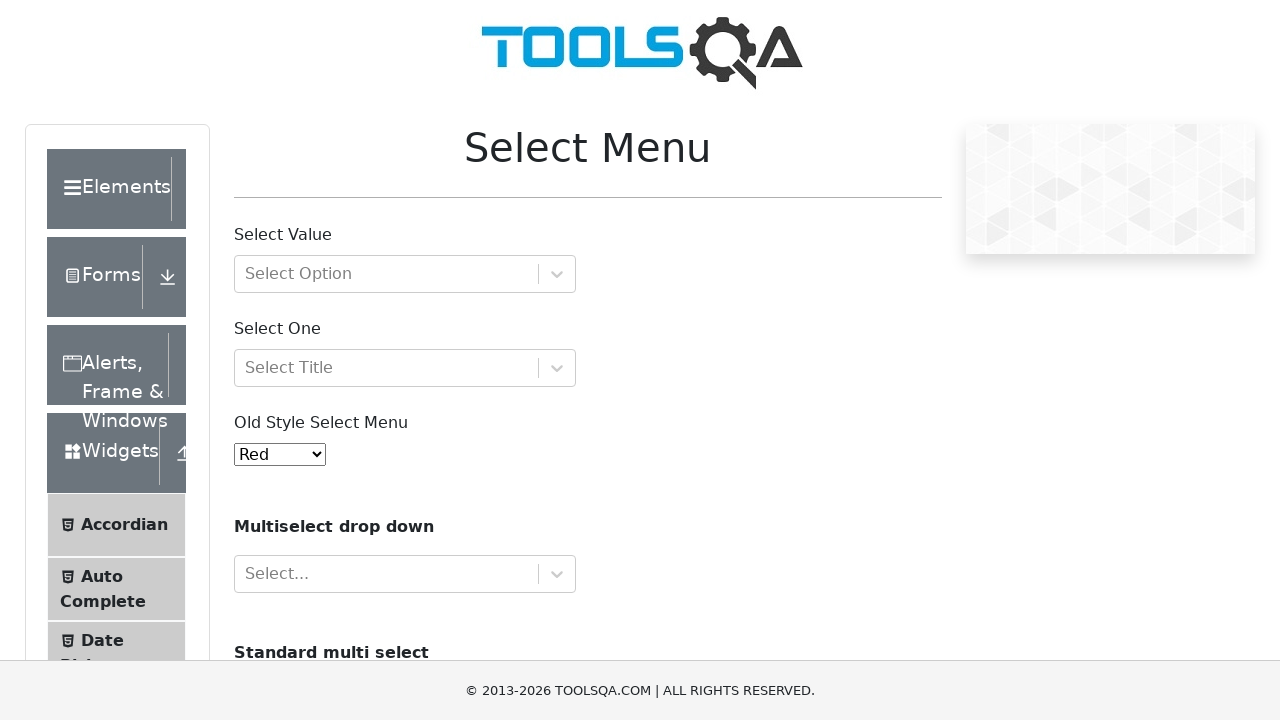

Selected 3rd option (index 2) from dropdown menu on #oldSelectMenu
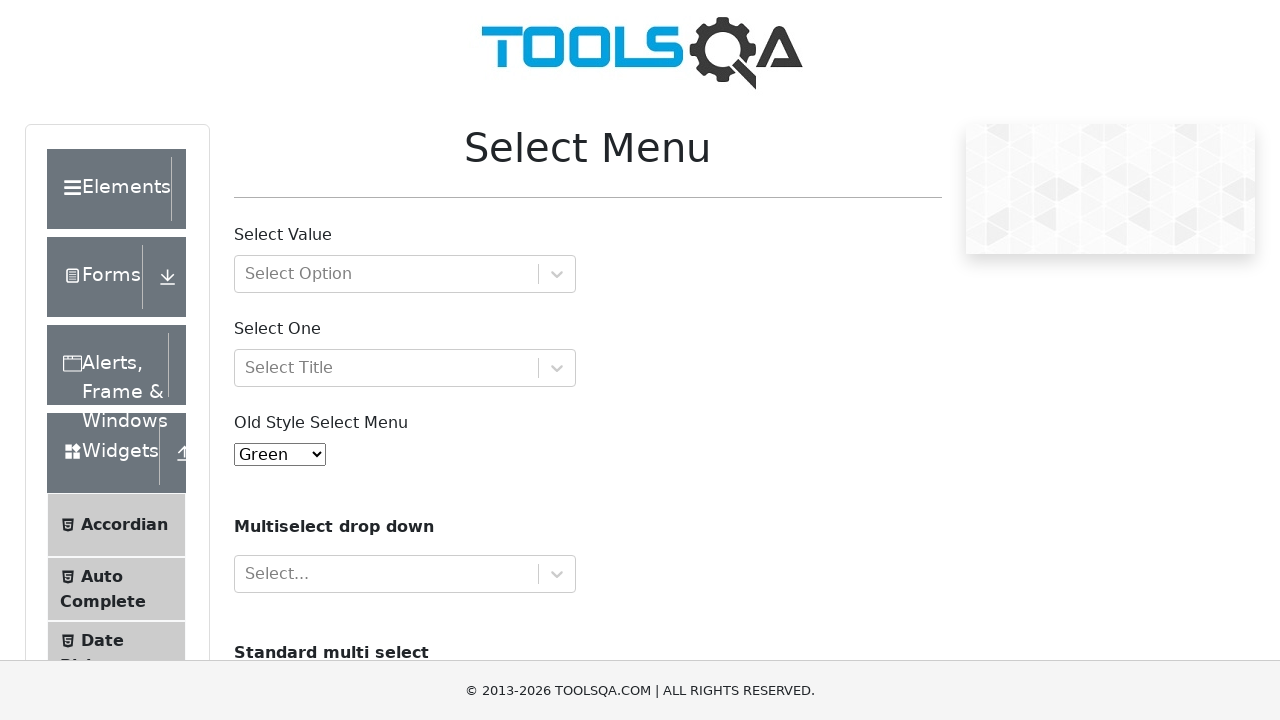

Waited 1 second between selections
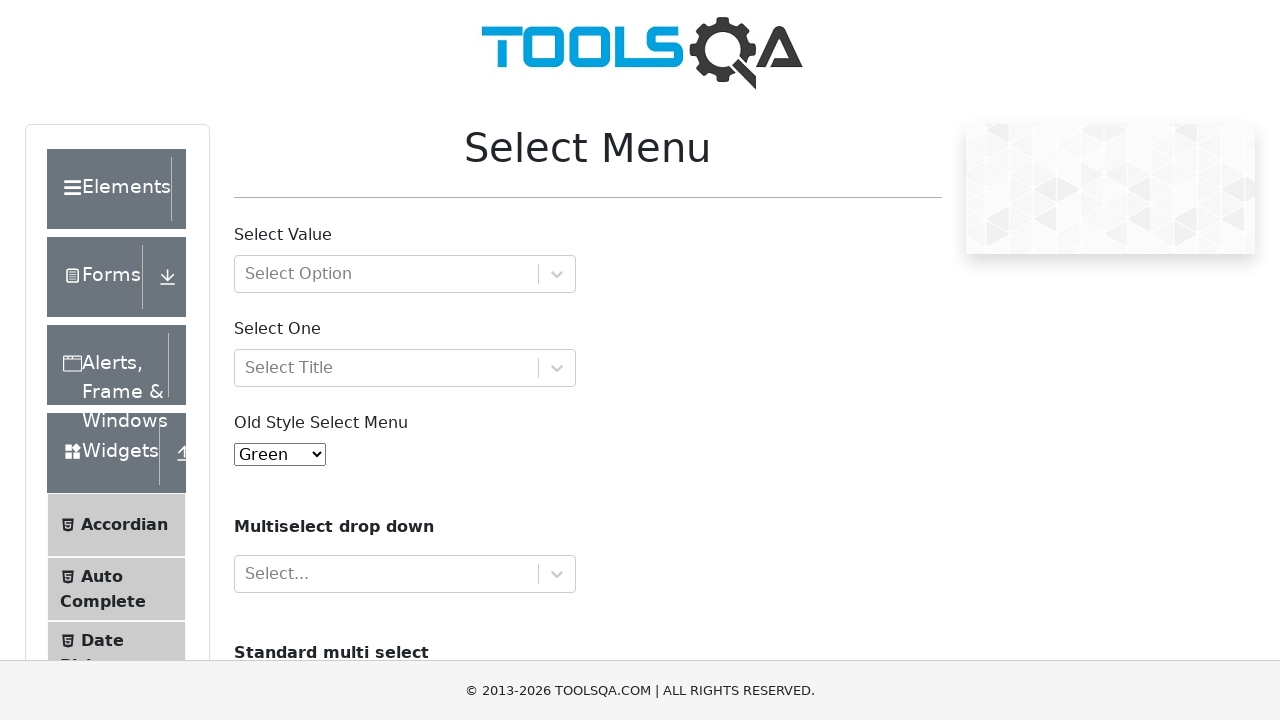

Selected 'Indigo' option by visible text on #oldSelectMenu
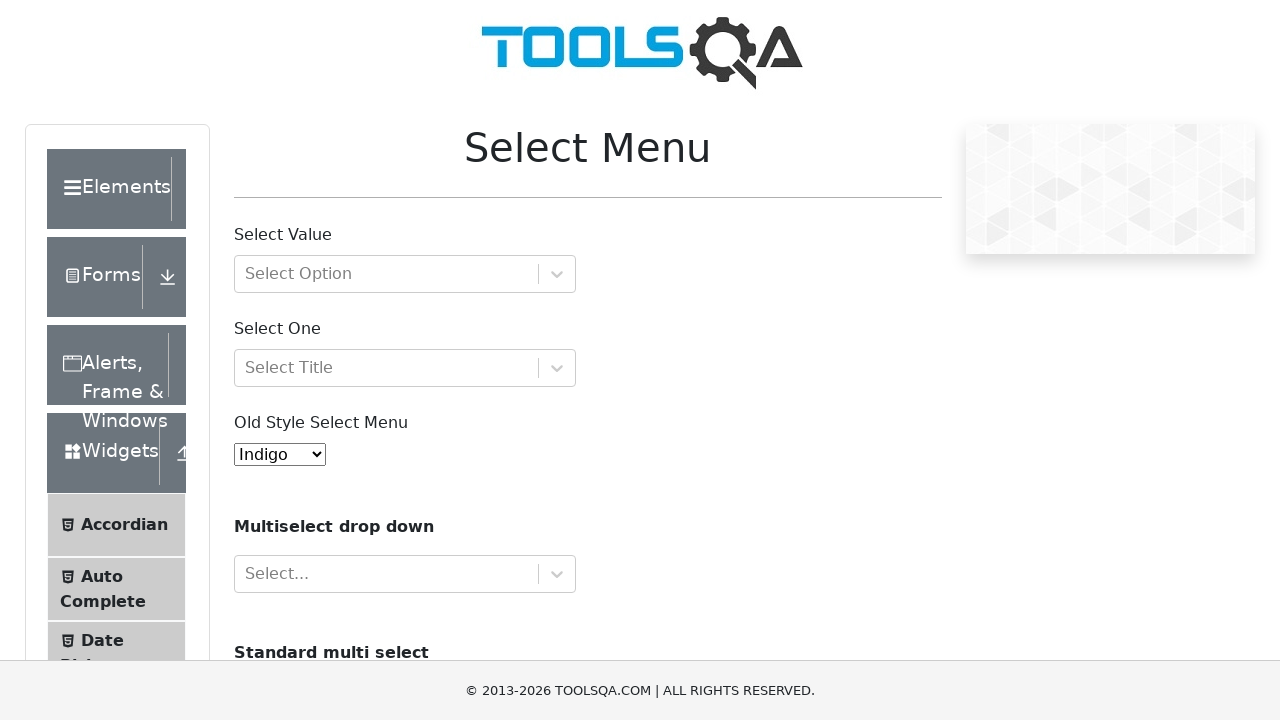

Waited 1 second between selections
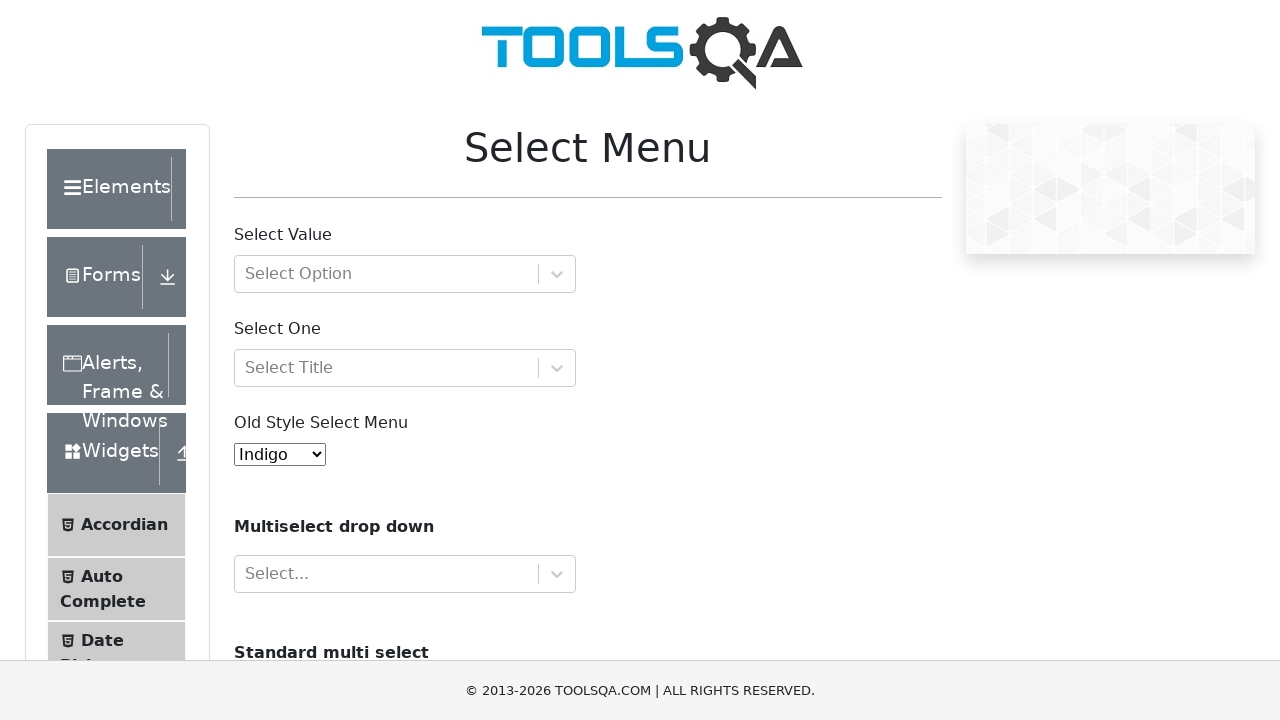

Selected option with value '7' from dropdown menu on #oldSelectMenu
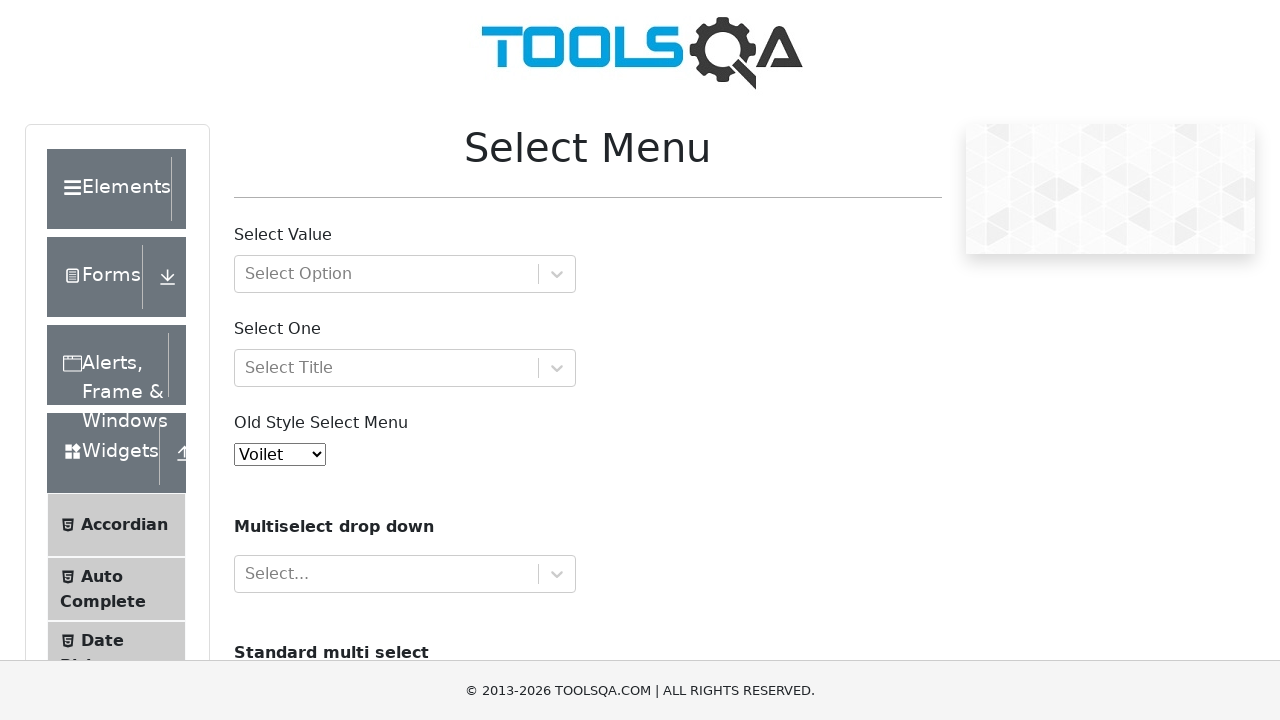

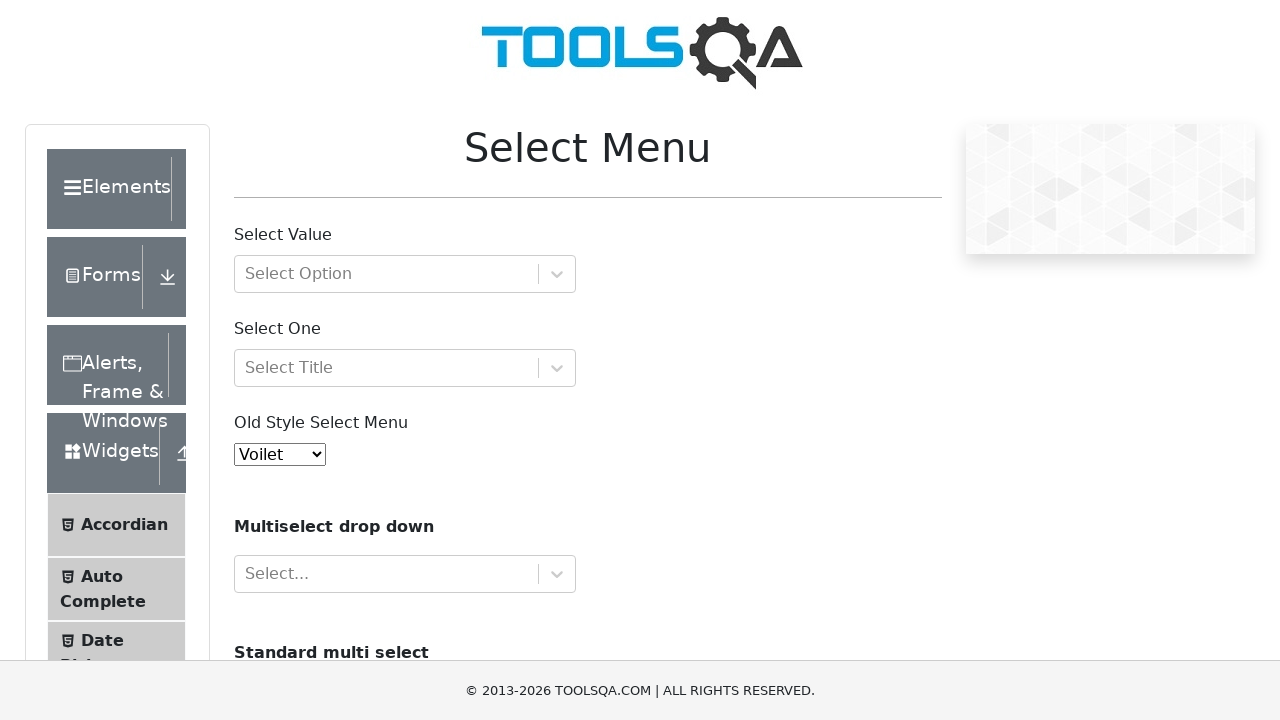